Tests various link types including links that open new pages and API call links that return different HTTP status codes.

Starting URL: https://demoqa.com/links

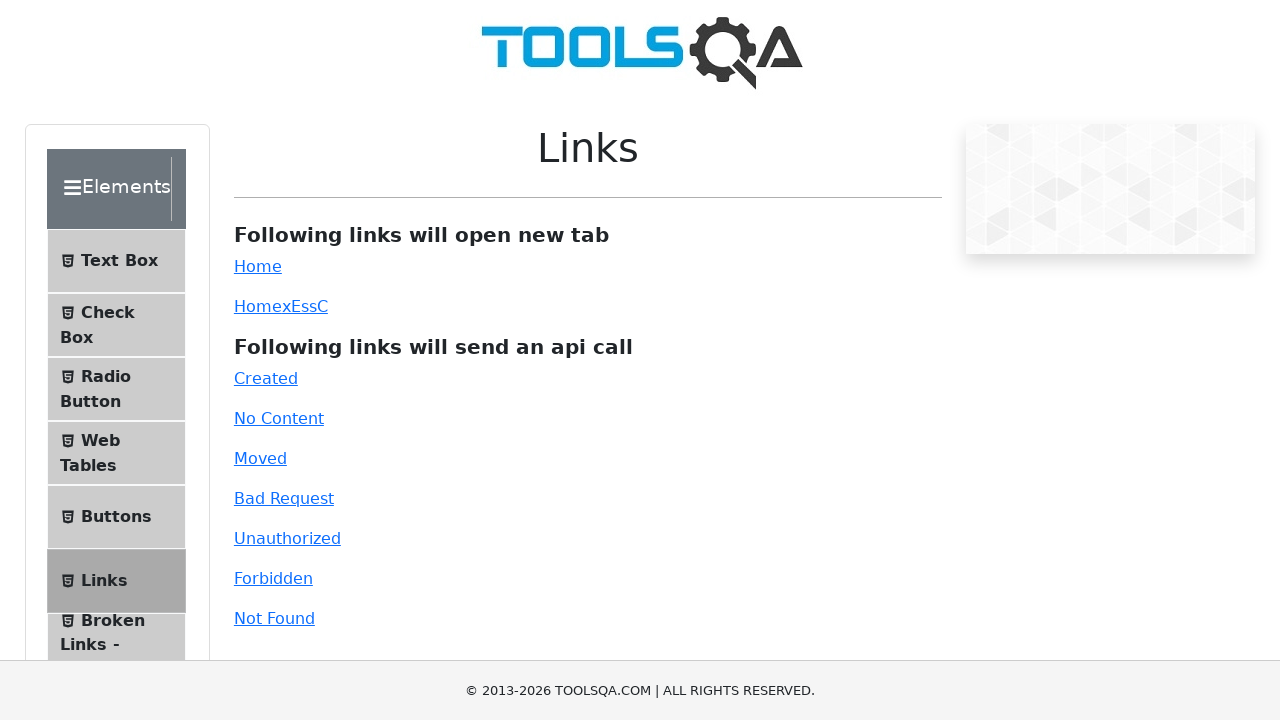

Clicked simple link that opens new page at (258, 266) on #simpleLink
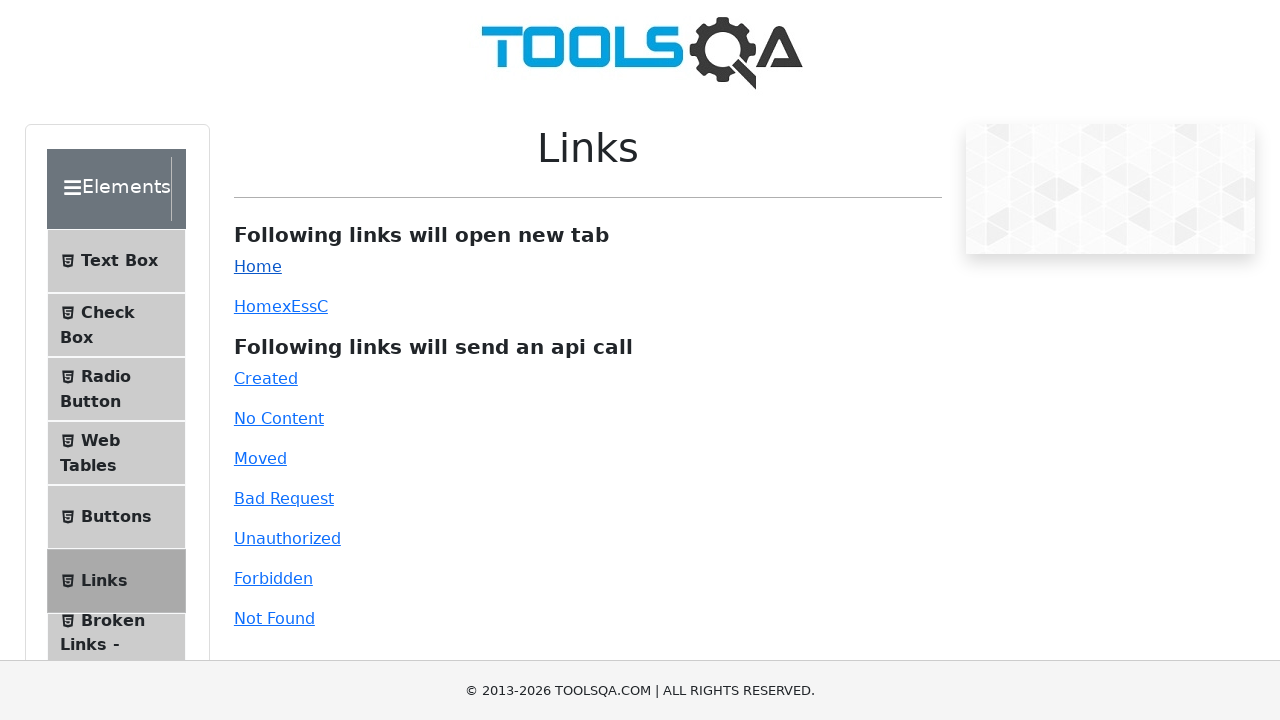

New page opened from simple link
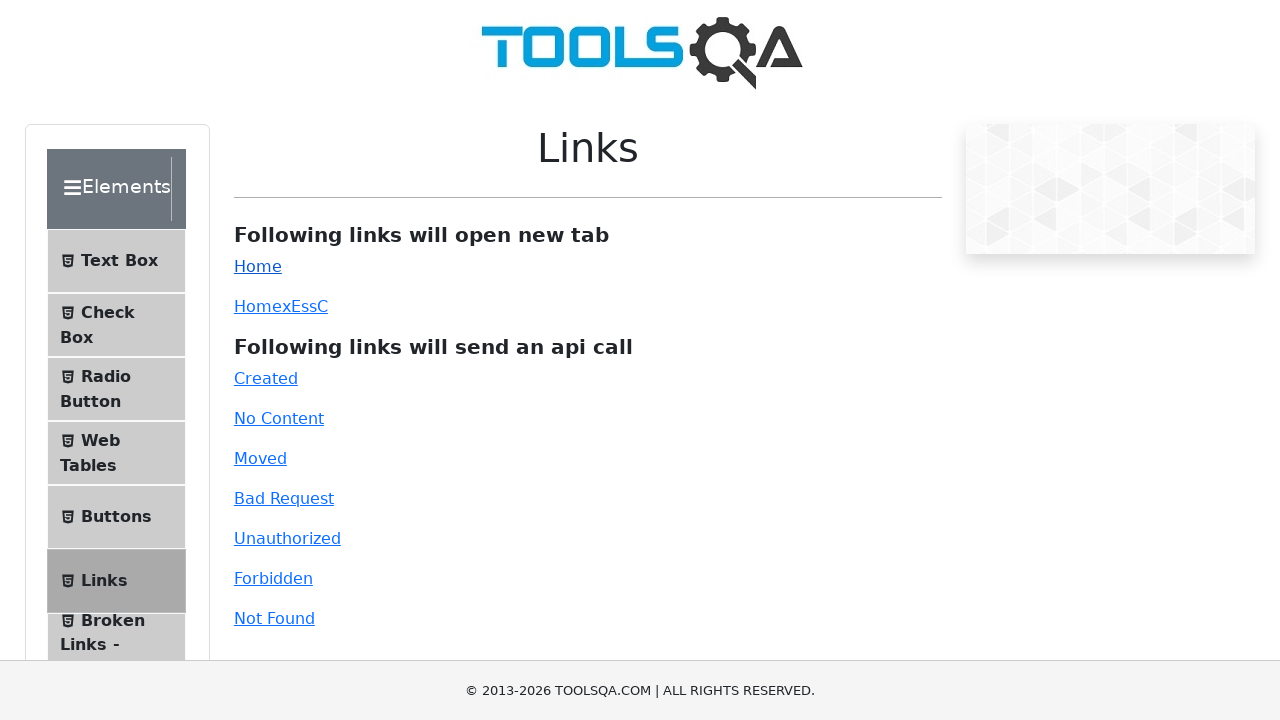

Closed the new page from simple link
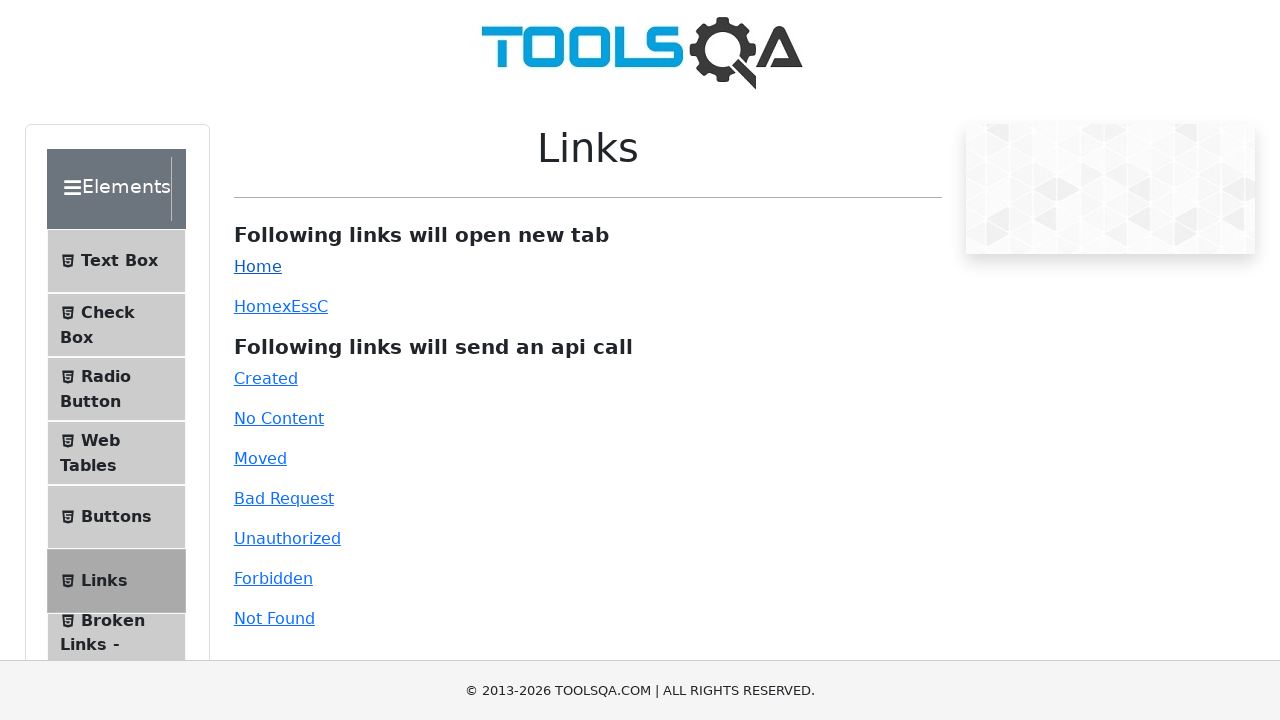

Navigated back to links page
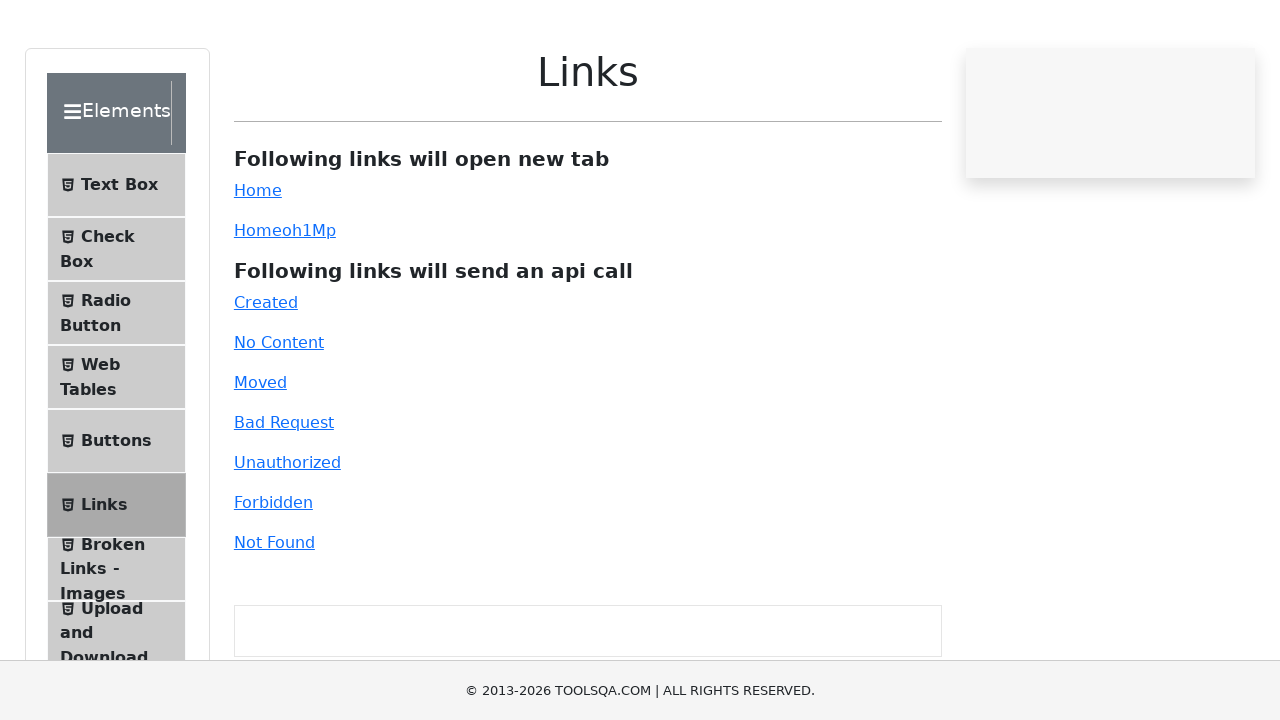

Clicked dynamic link that opens new page at (258, 306) on #dynamicLink
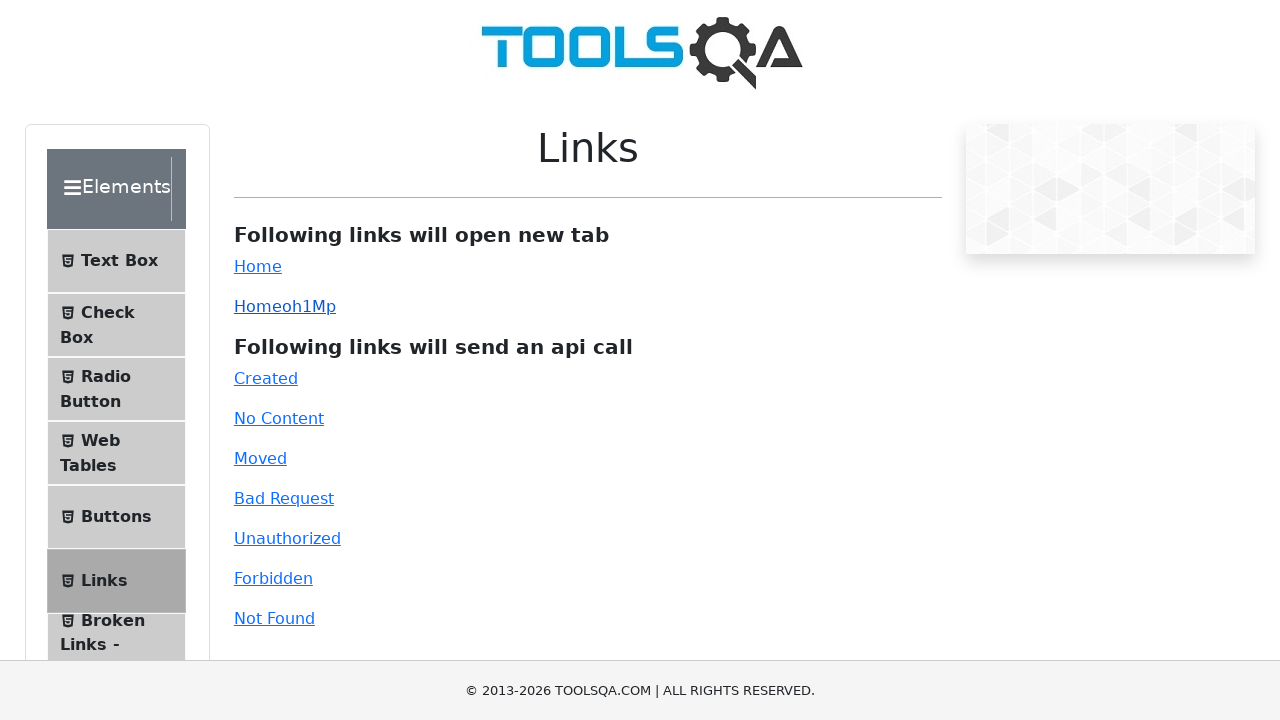

New page opened from dynamic link
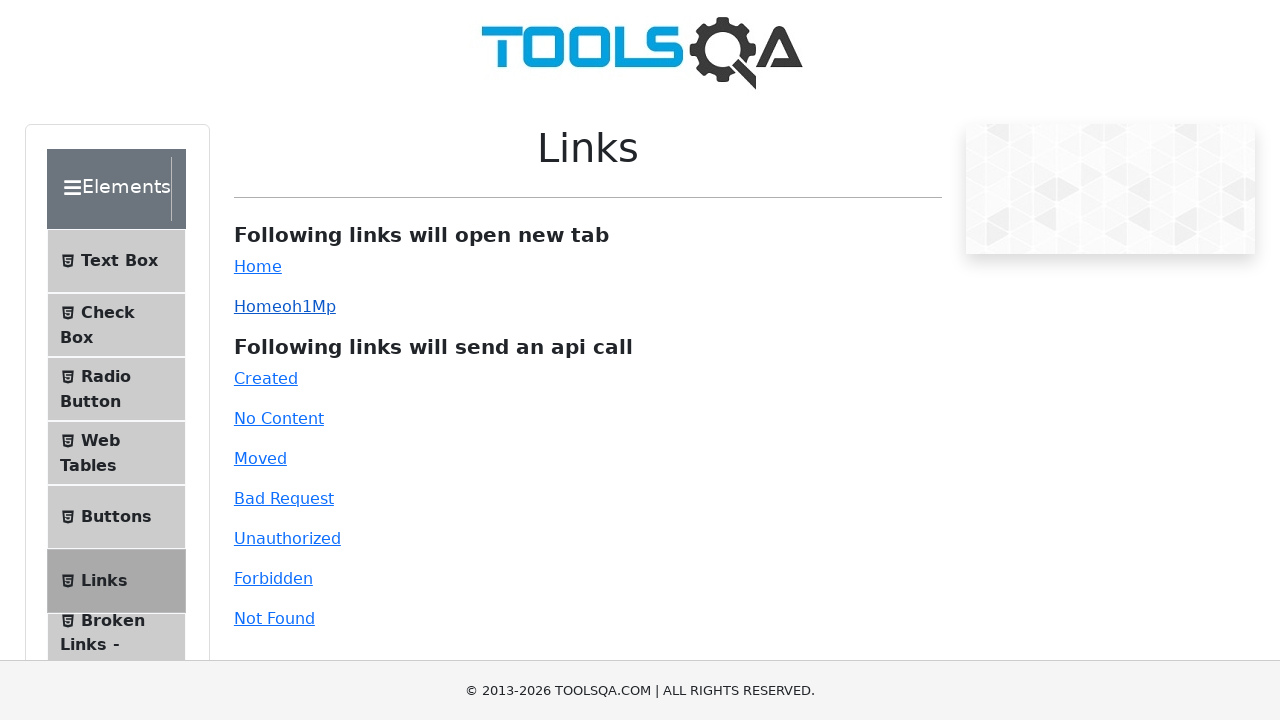

Closed the new page from dynamic link
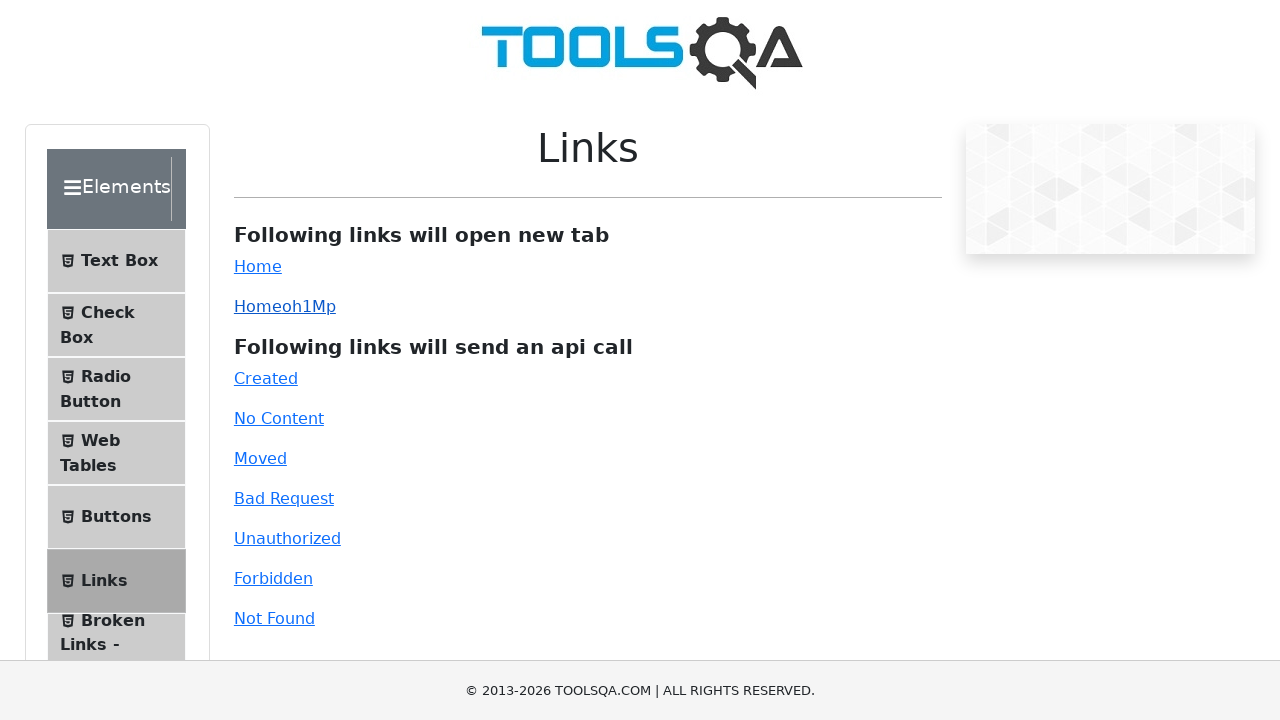

Navigated back to links page again
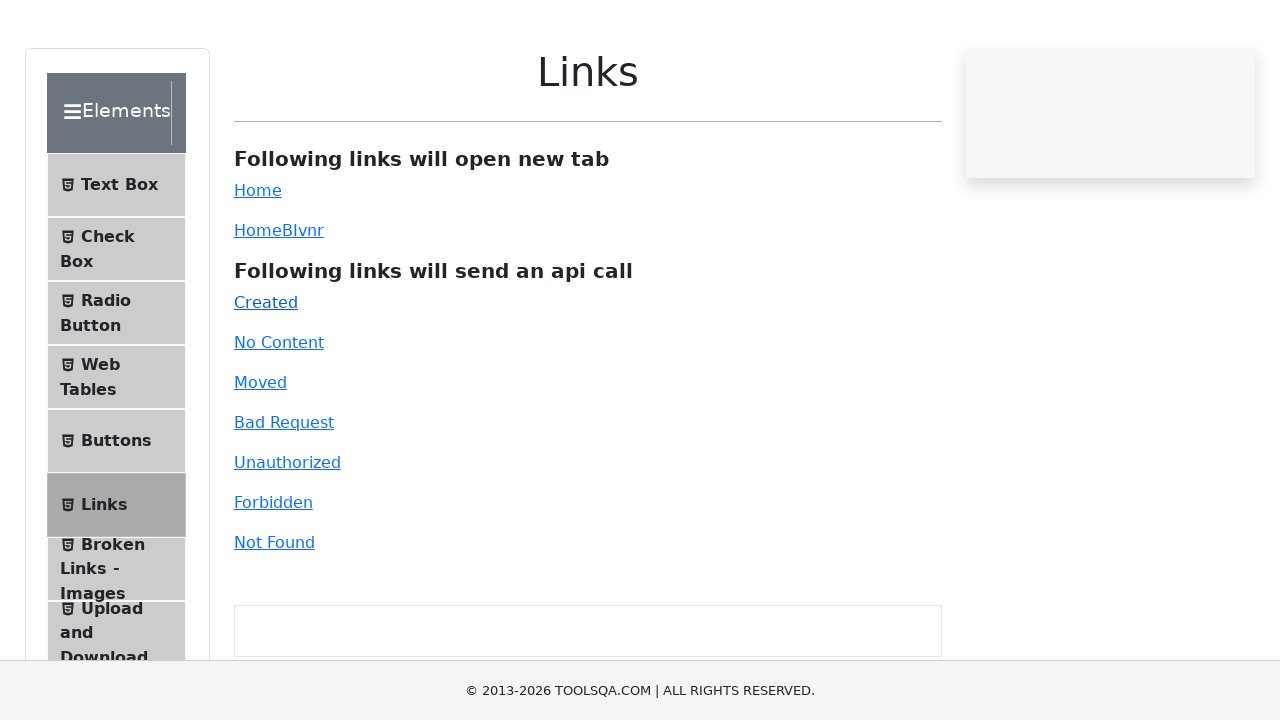

Located the link response element
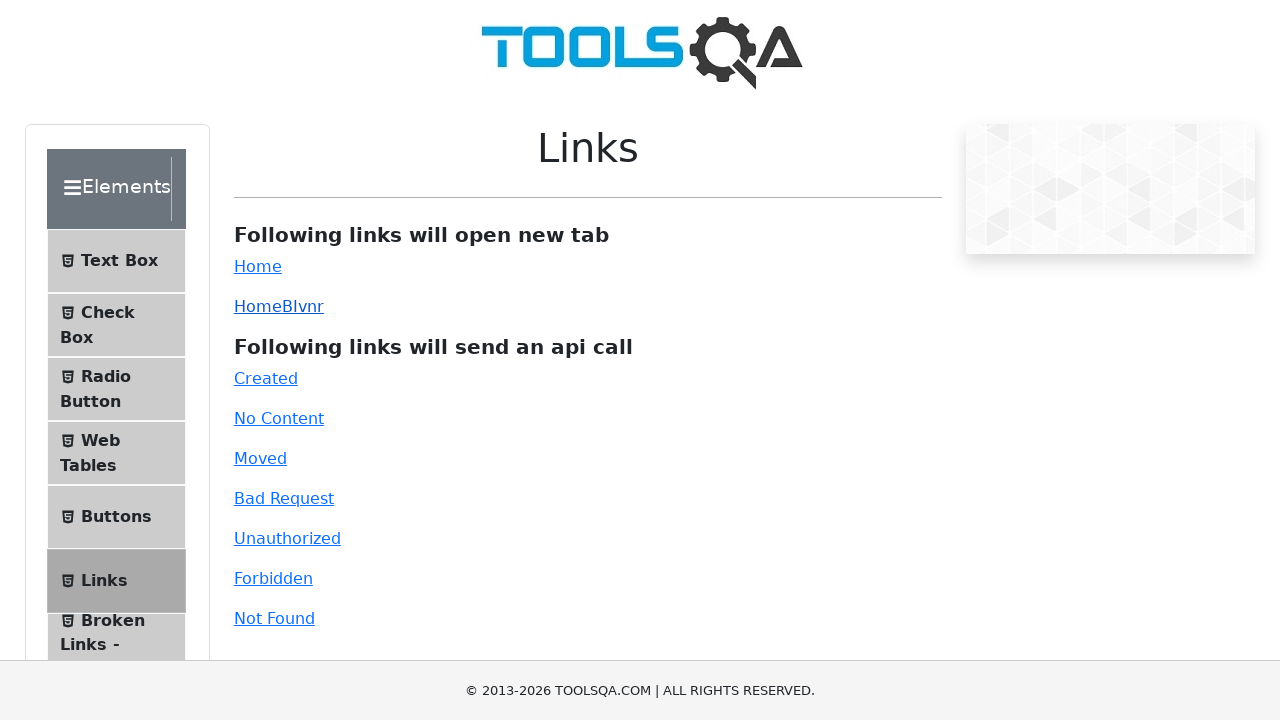

Clicked link for HTTP 201 Created response at (266, 378) on #created
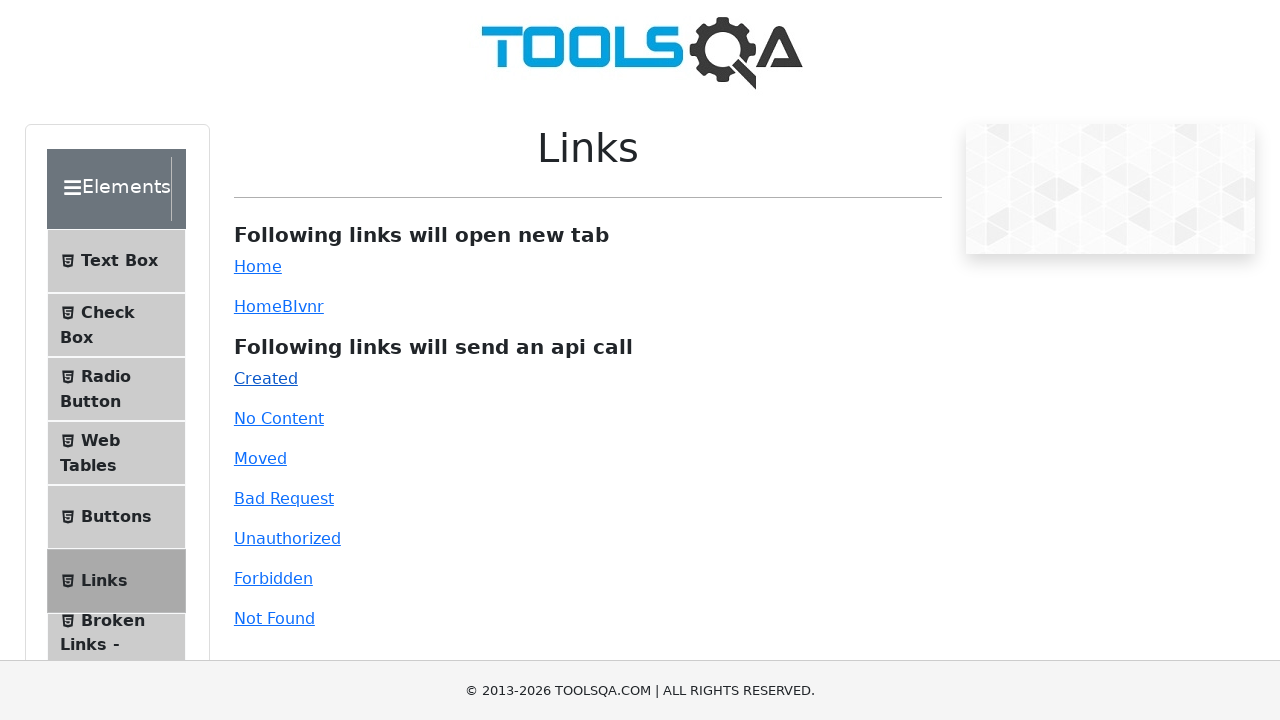

Waited for response
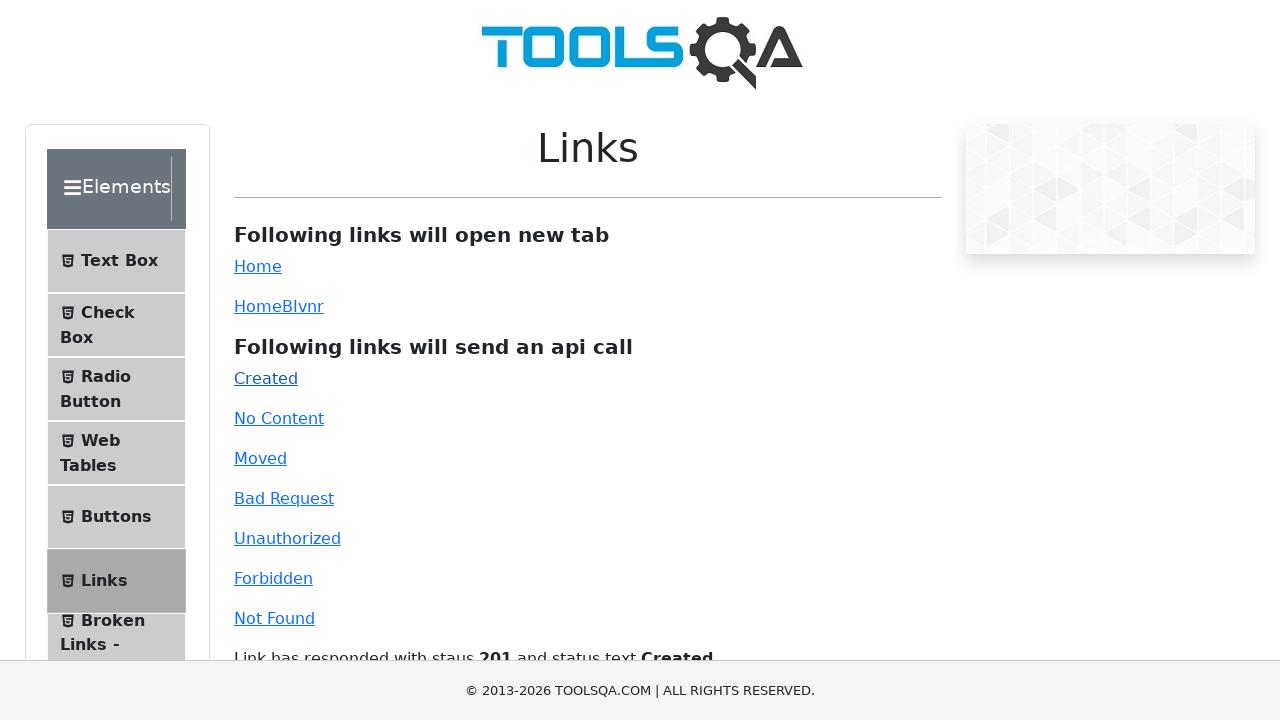

Verified HTTP 201 Created response text
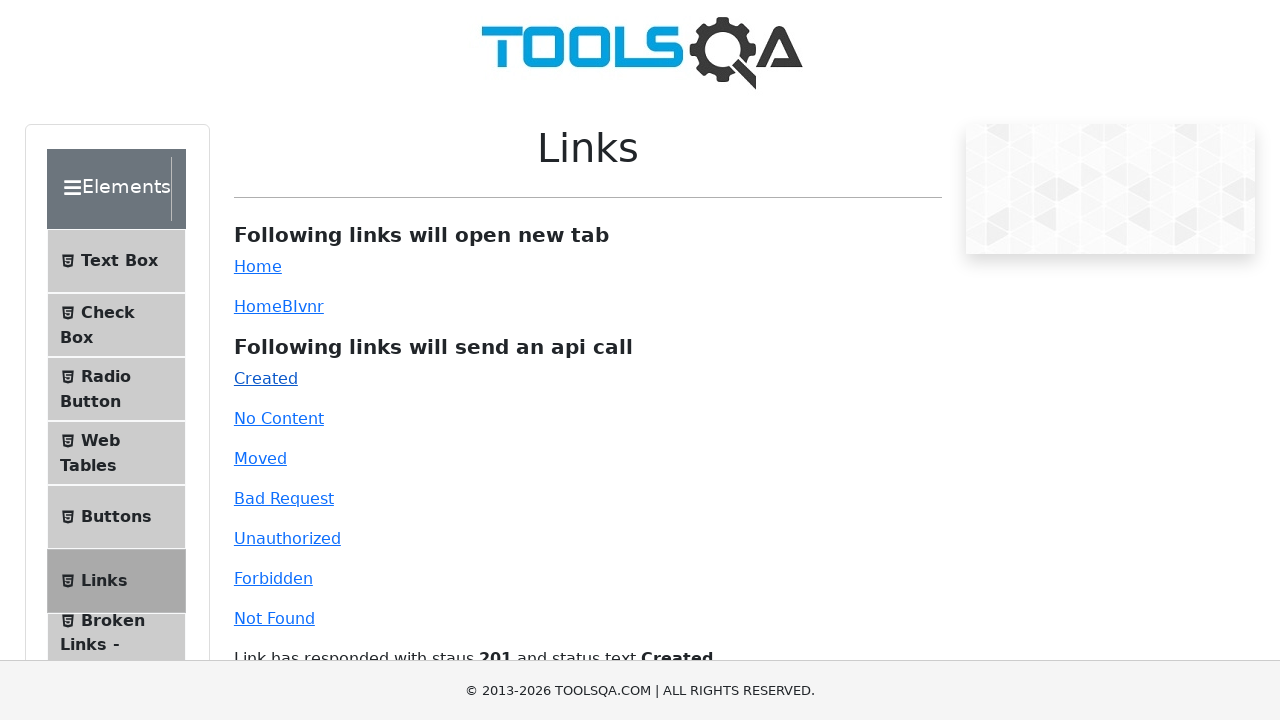

Clicked link for HTTP 204 No Content response at (279, 418) on #no-content
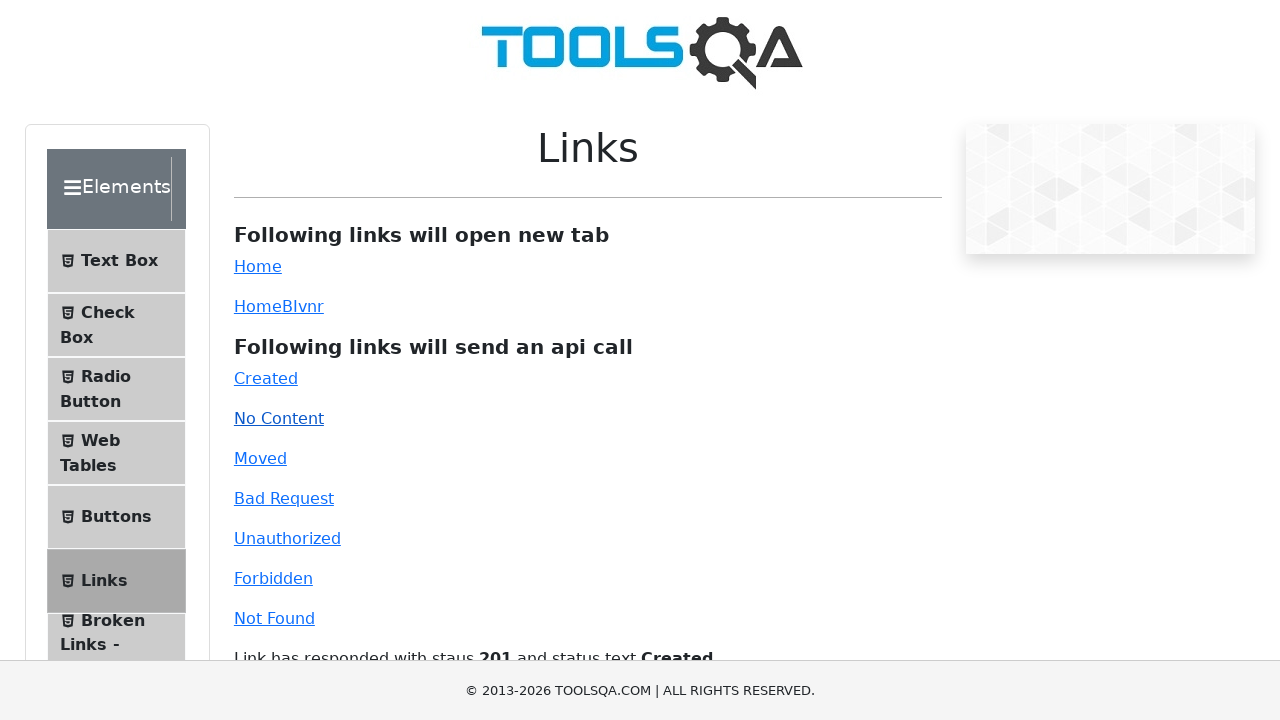

Waited for response
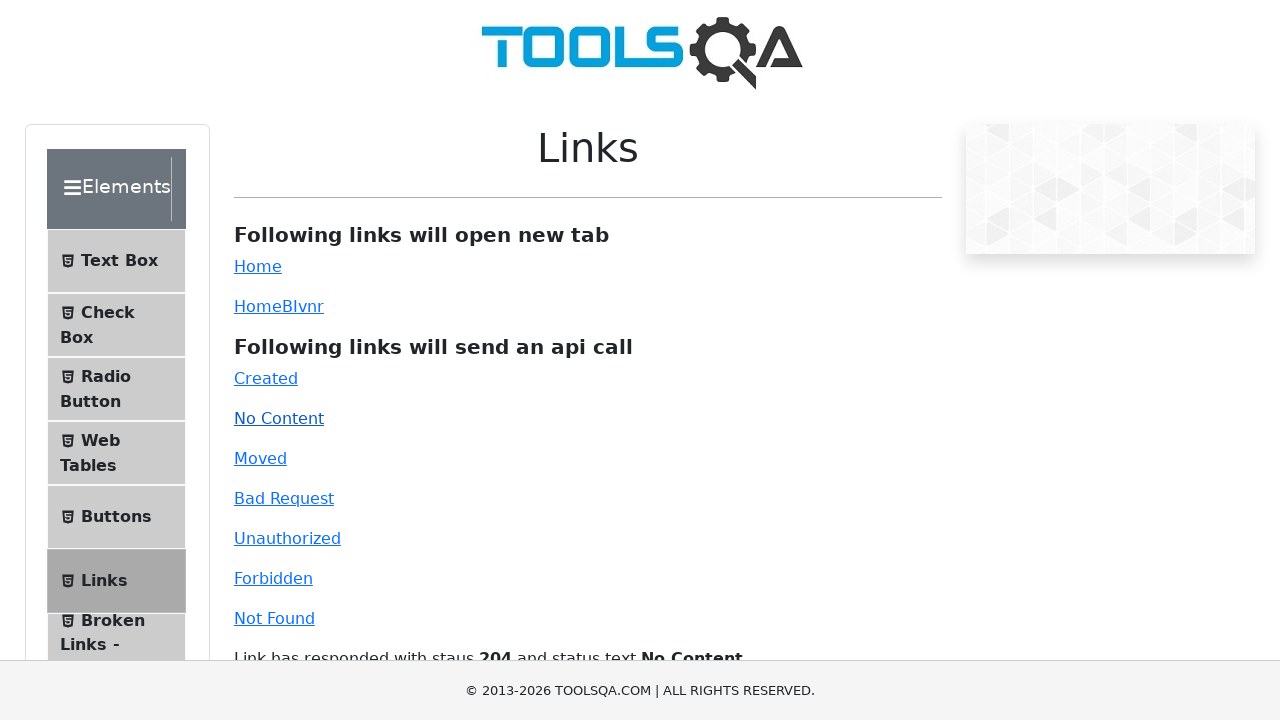

Verified HTTP 204 No Content response text
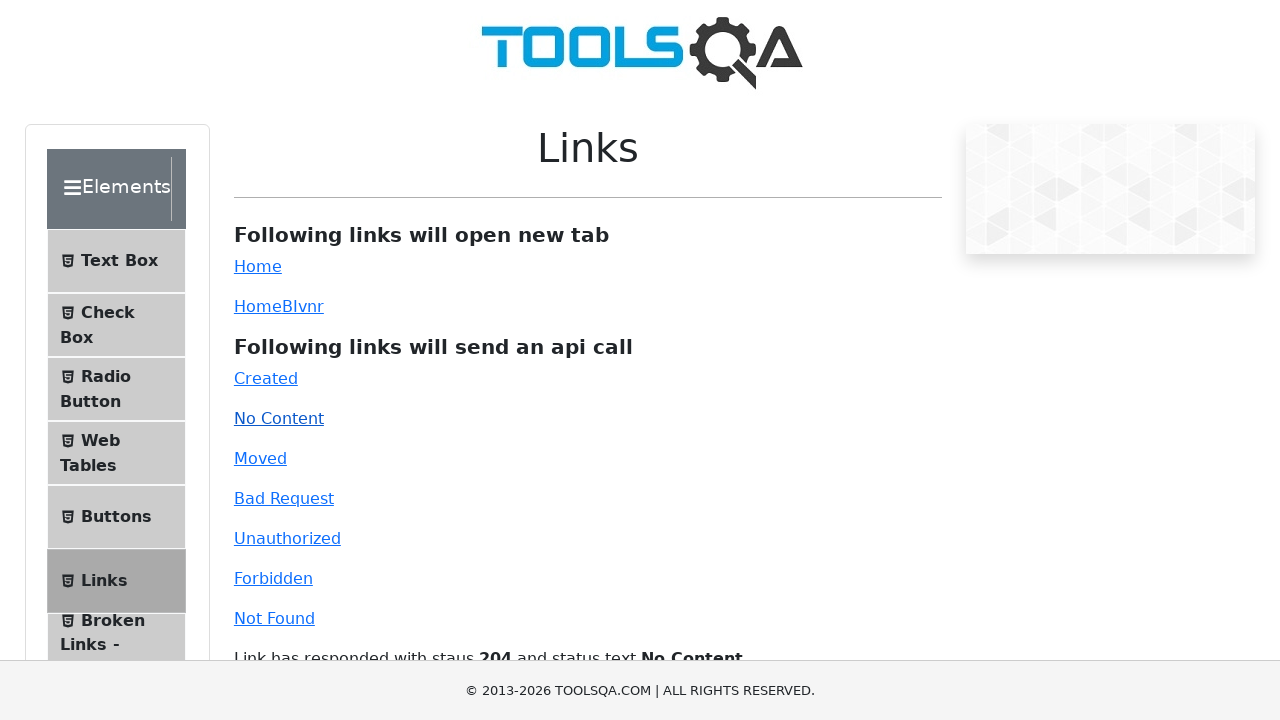

Clicked link for HTTP 301 Moved Permanently response at (260, 458) on #moved
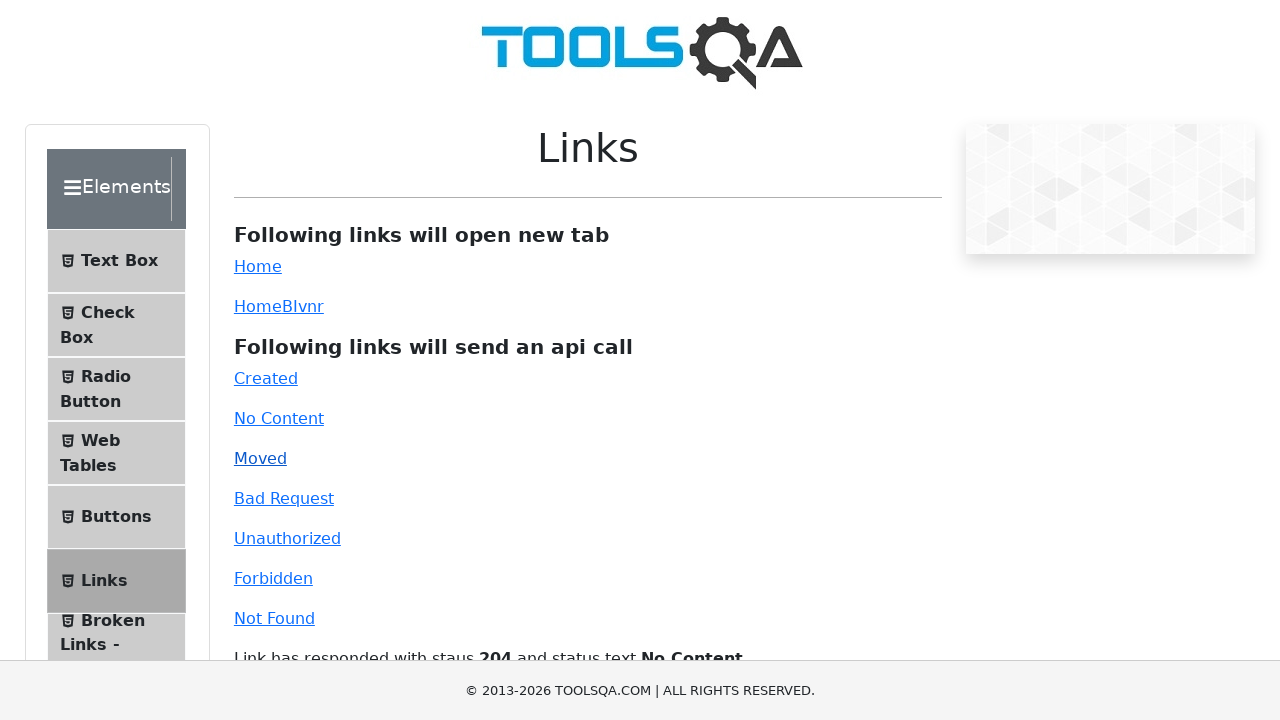

Waited for response
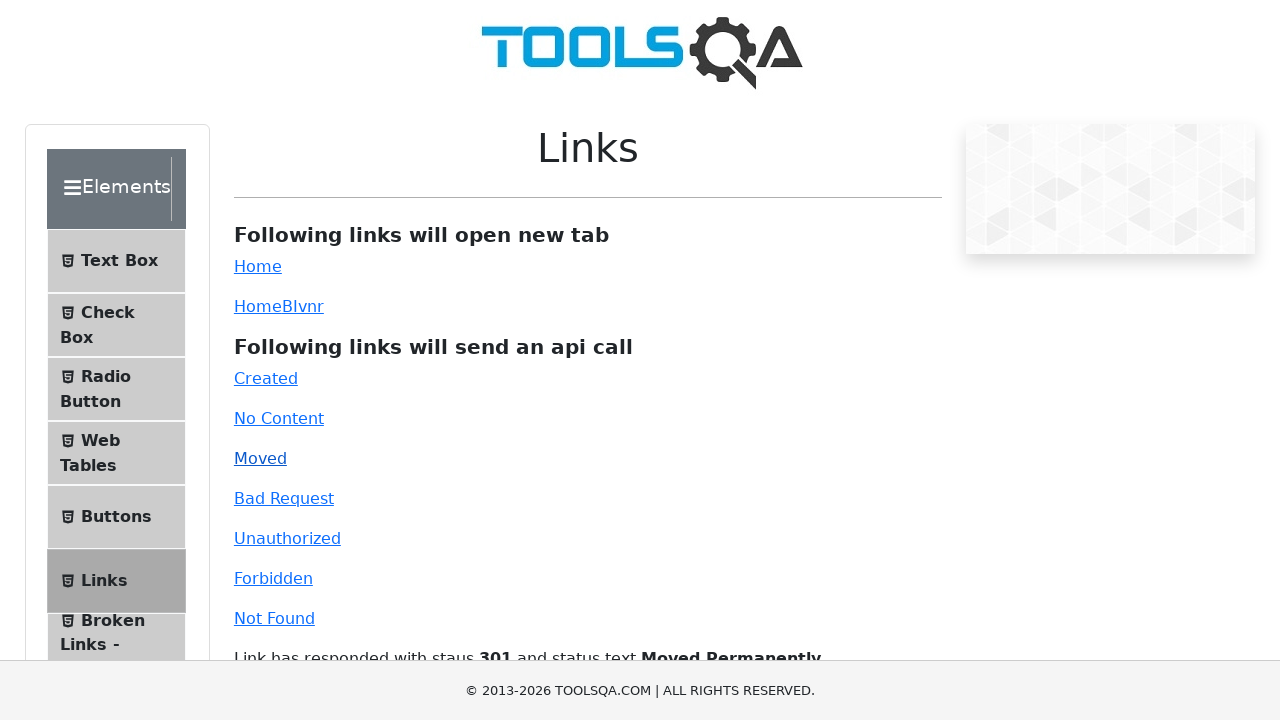

Verified HTTP 301 Moved Permanently response text
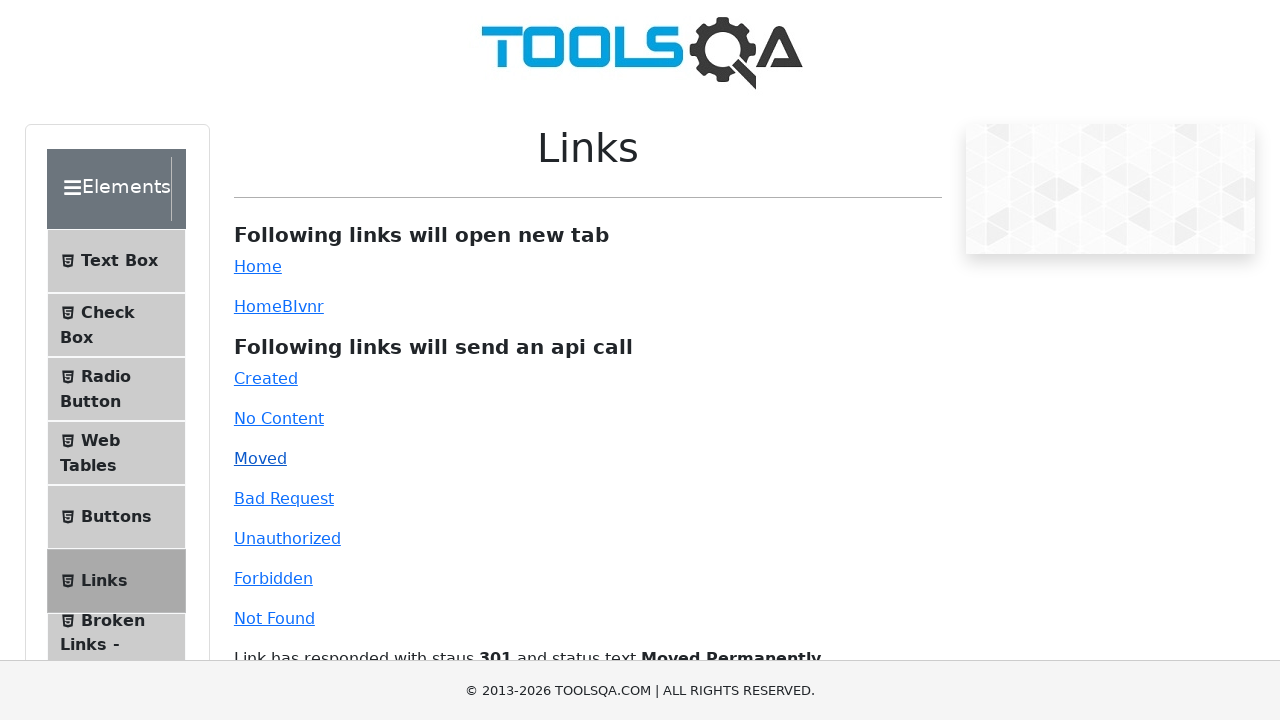

Clicked link for HTTP 400 Bad Request response at (284, 498) on #bad-request
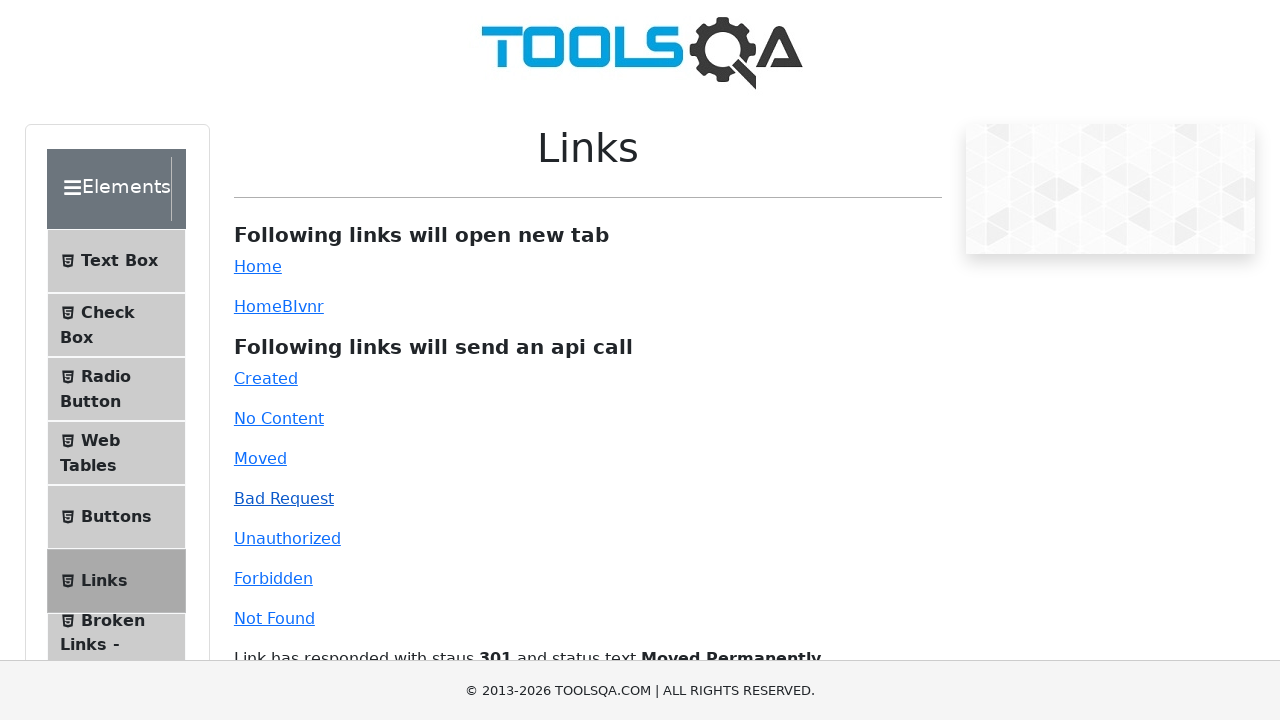

Waited for response
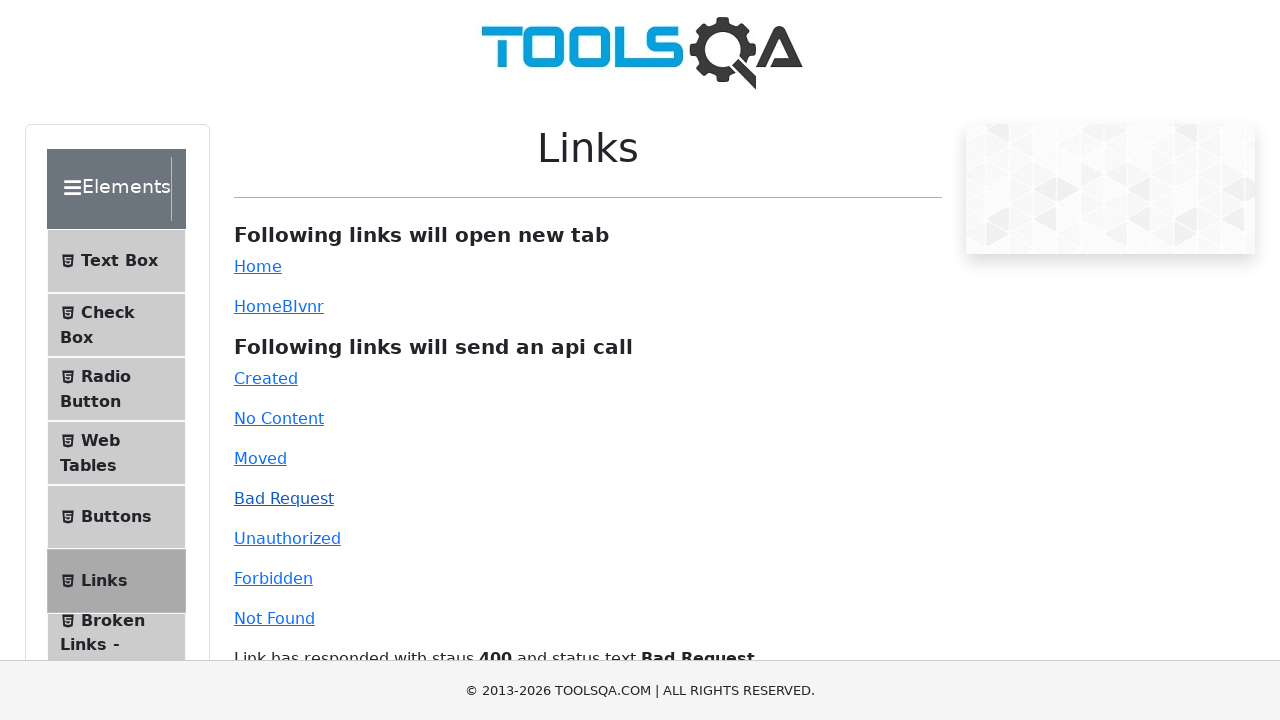

Verified HTTP 400 Bad Request response text
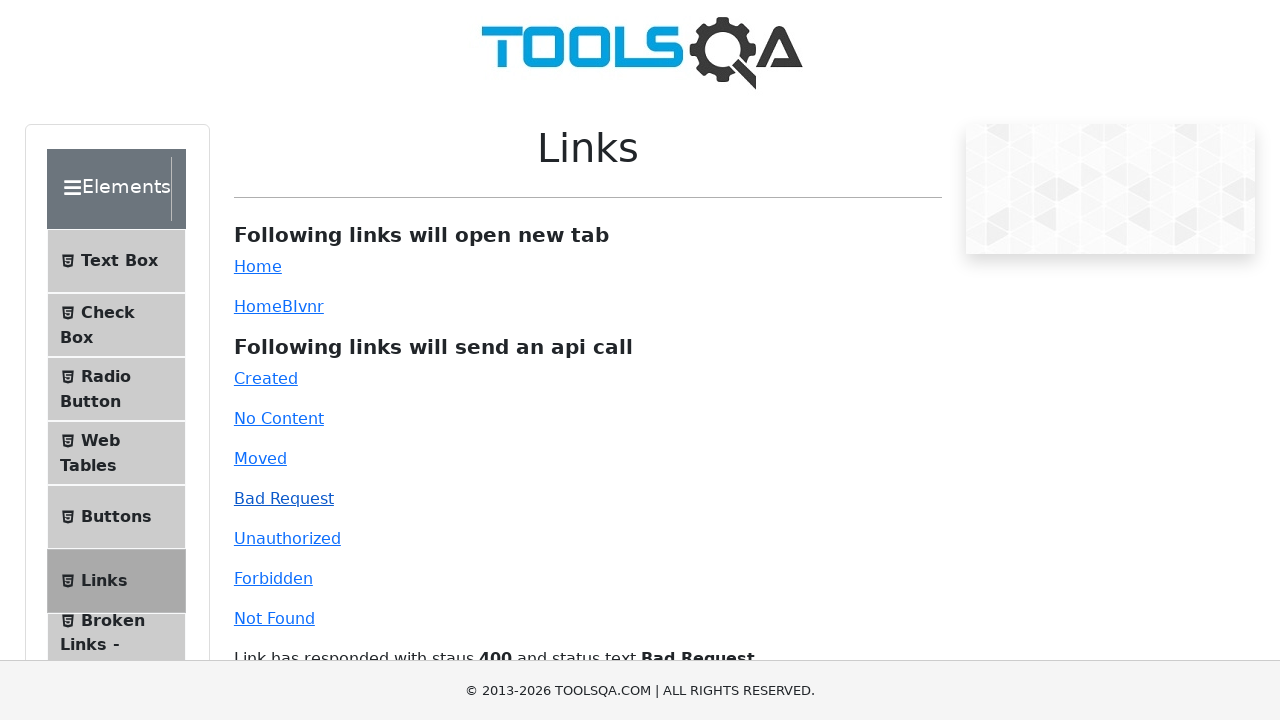

Clicked link for HTTP 401 Unauthorized response at (287, 538) on #unauthorized
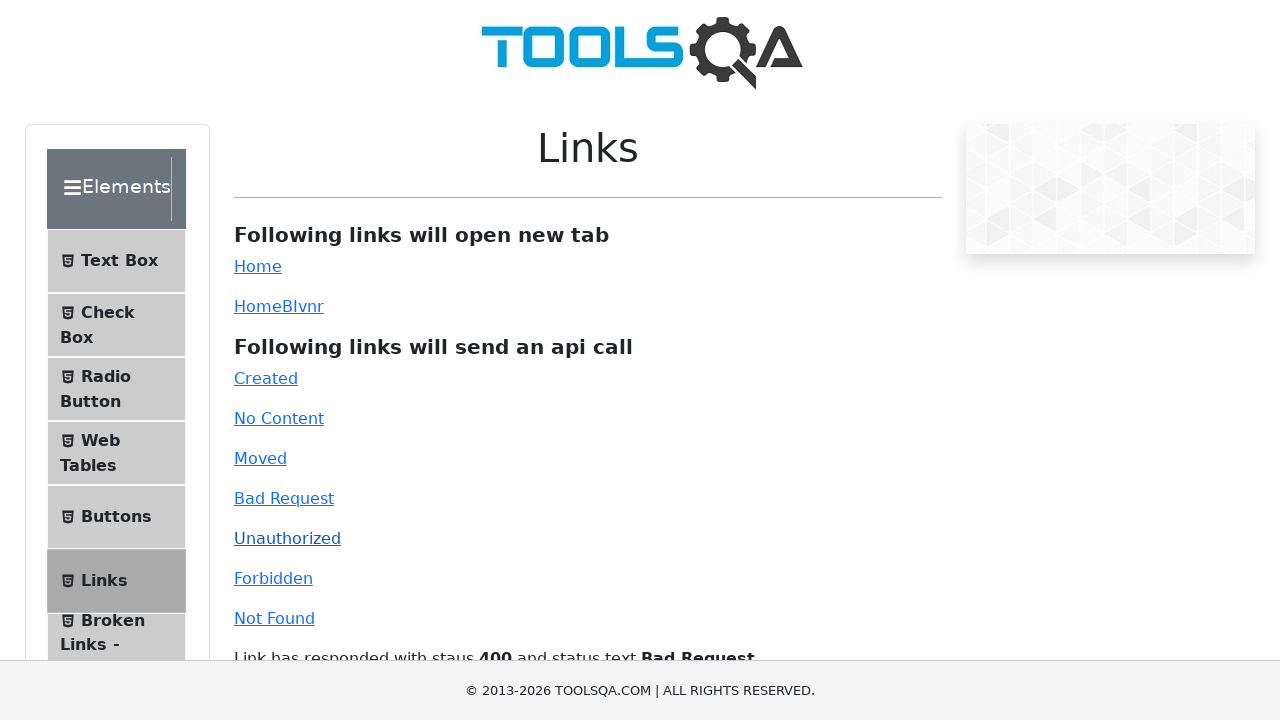

Waited for response
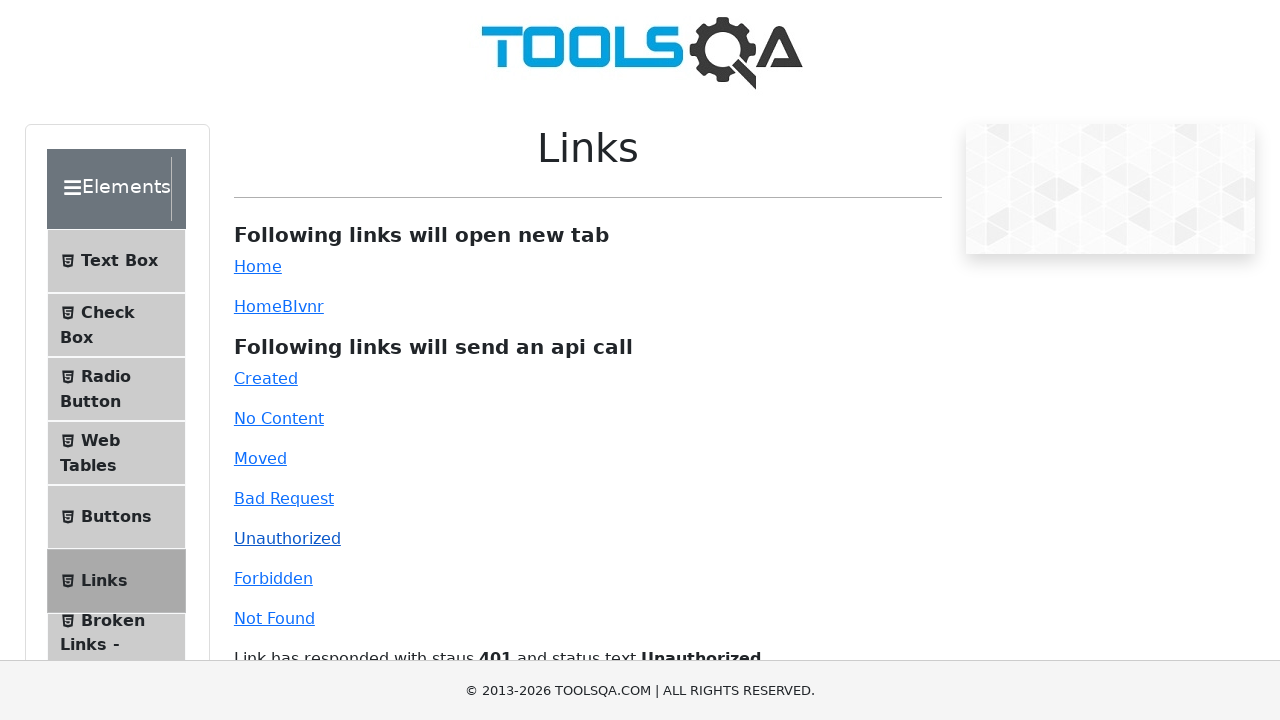

Verified HTTP 401 Unauthorized response text
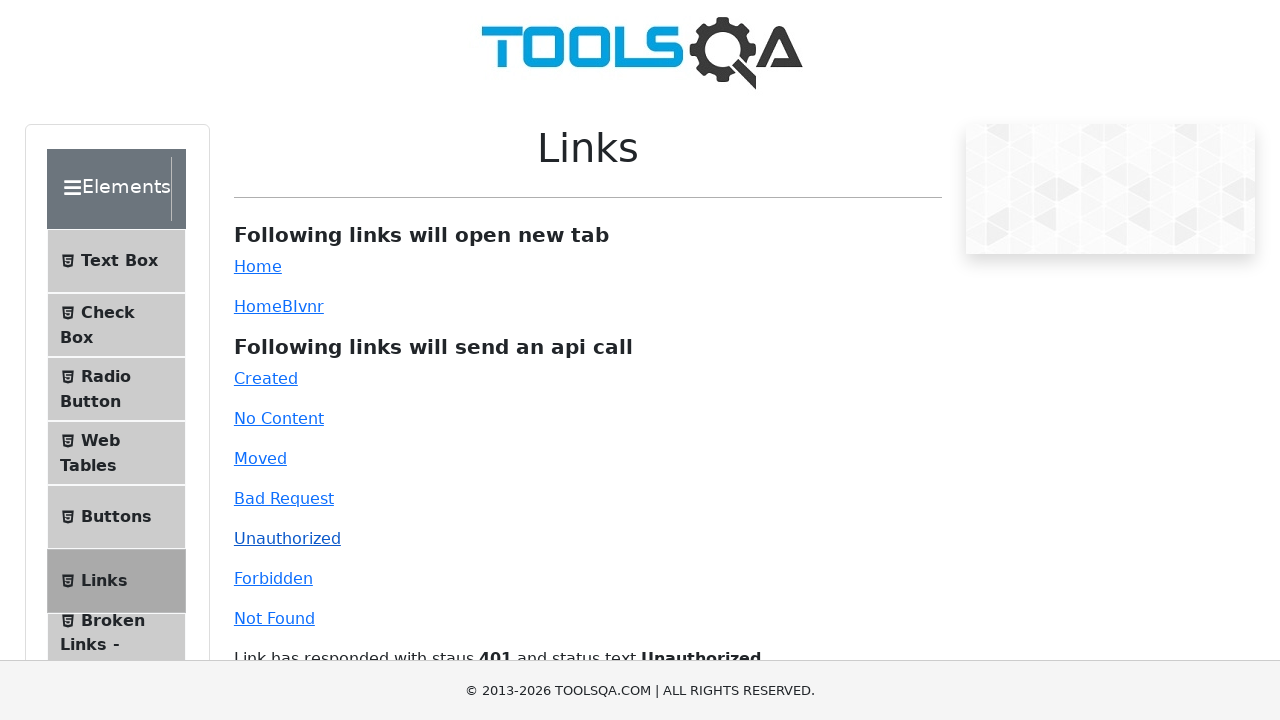

Clicked link for HTTP 403 Forbidden response at (273, 578) on #forbidden
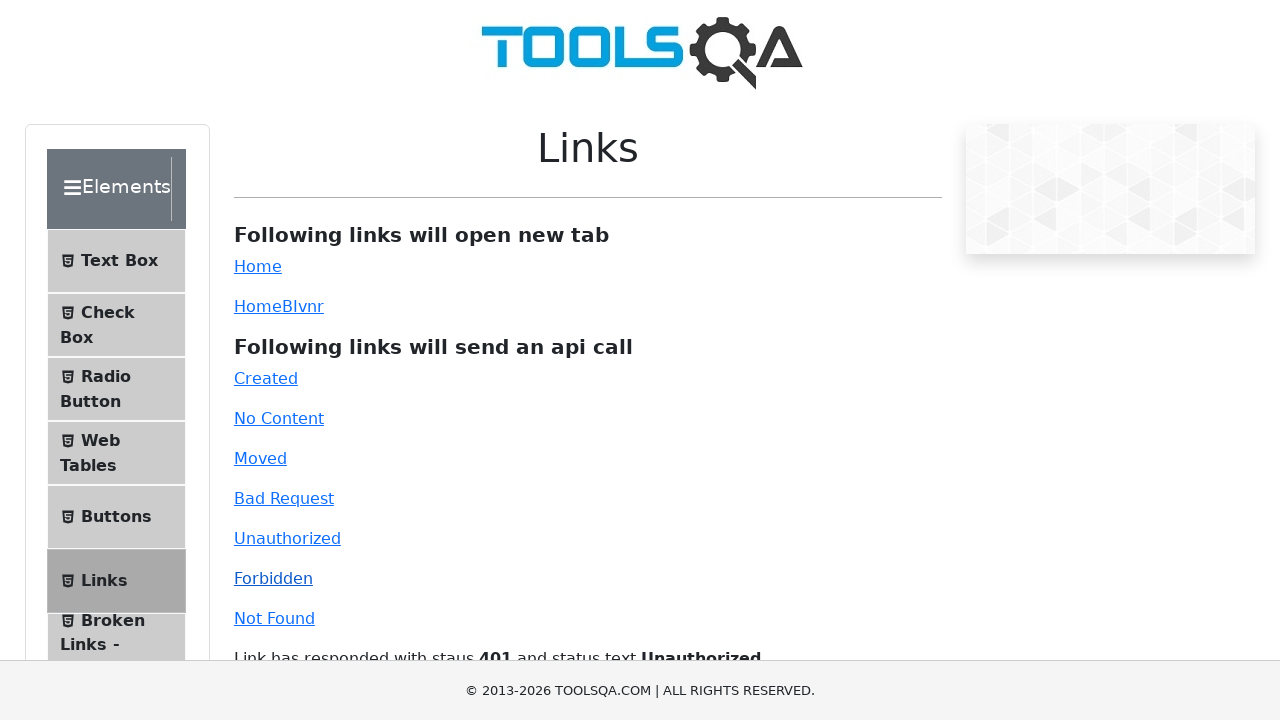

Waited for response
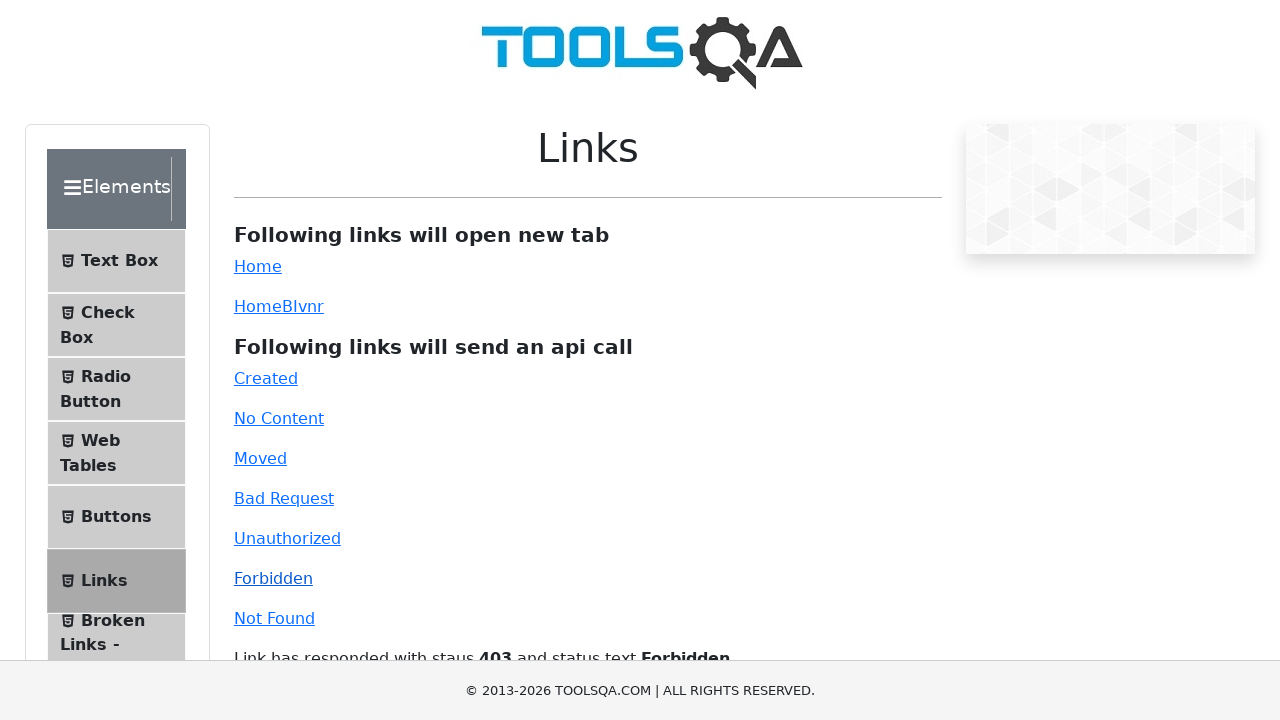

Verified HTTP 403 Forbidden response text
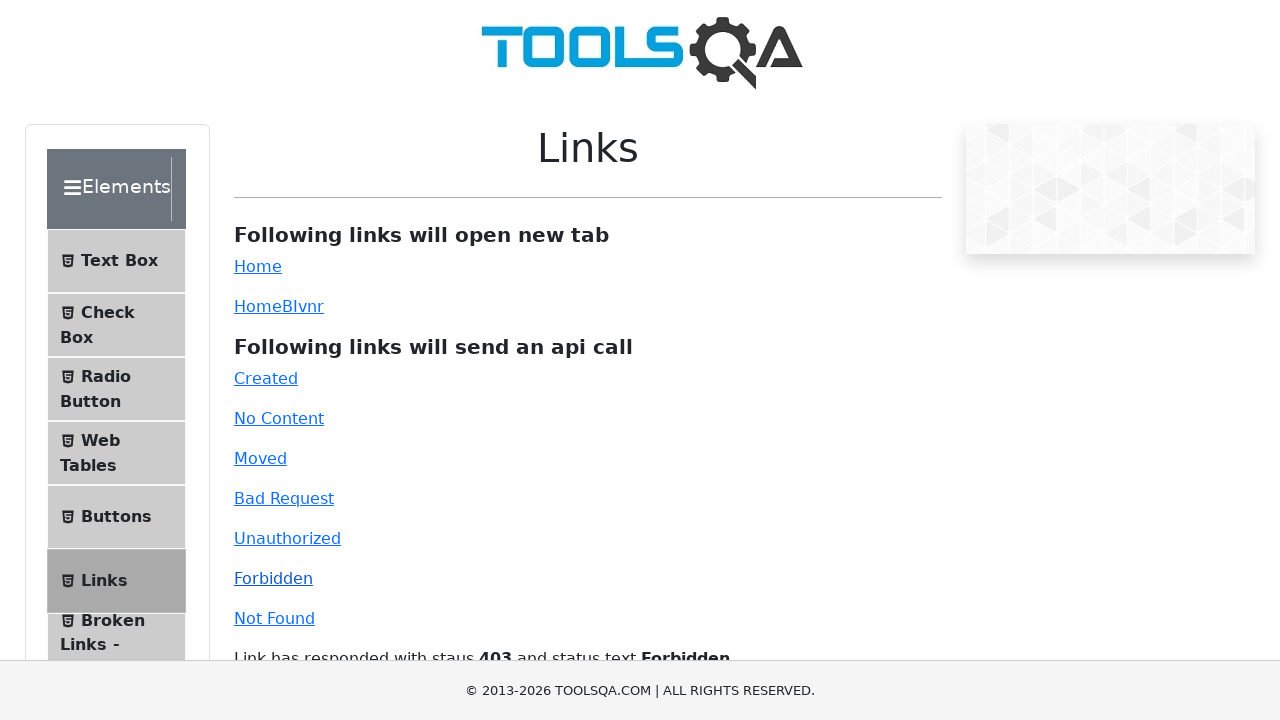

Clicked link for HTTP 404 Not Found response at (274, 618) on #invalid-url
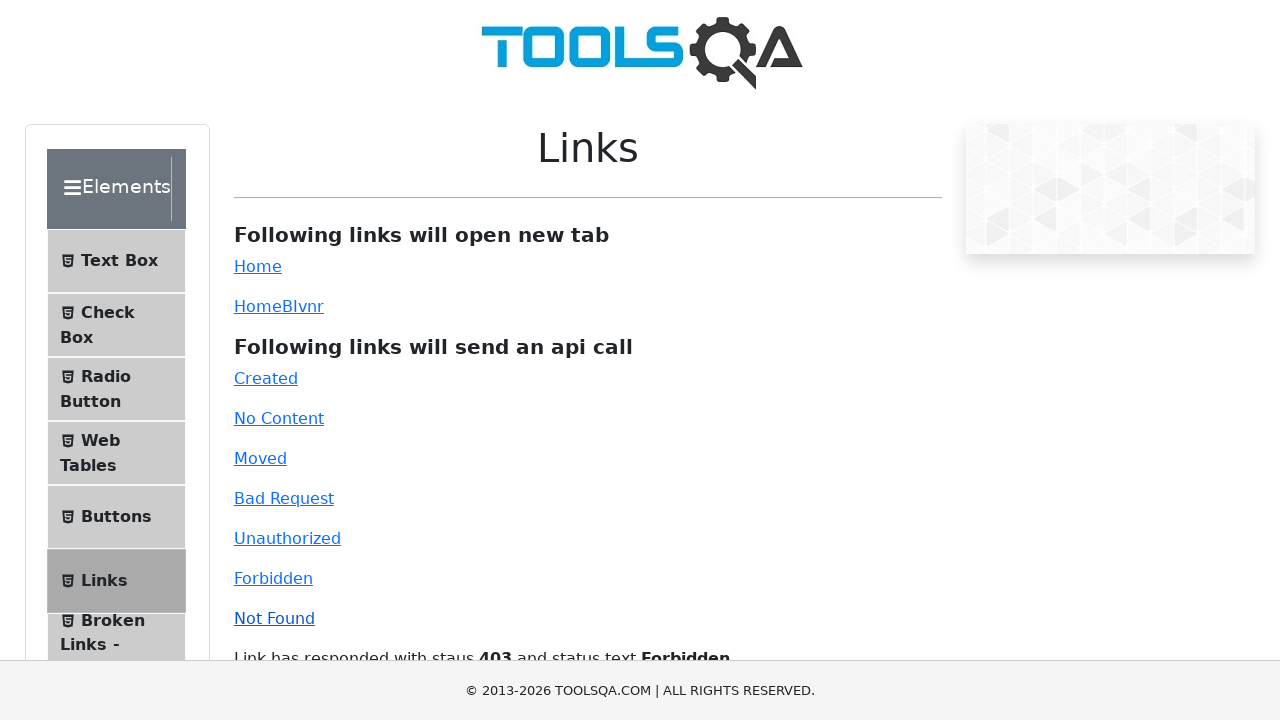

Waited for response
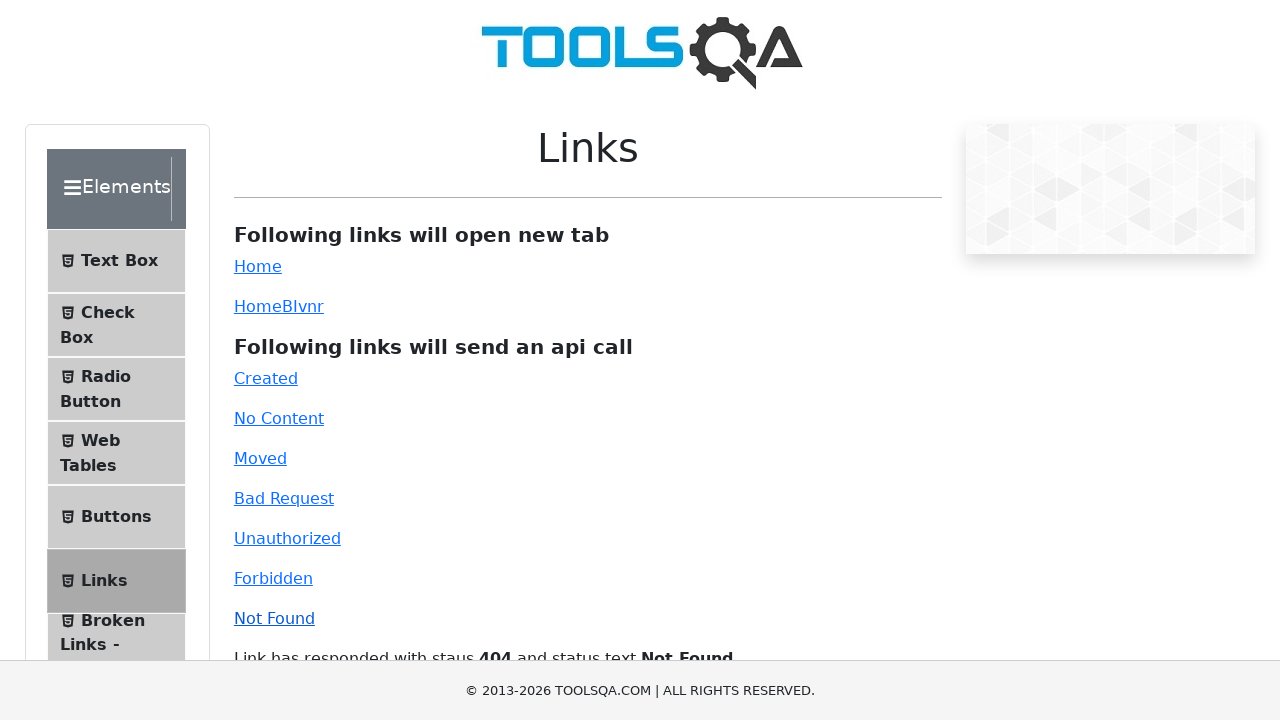

Verified HTTP 404 Not Found response text
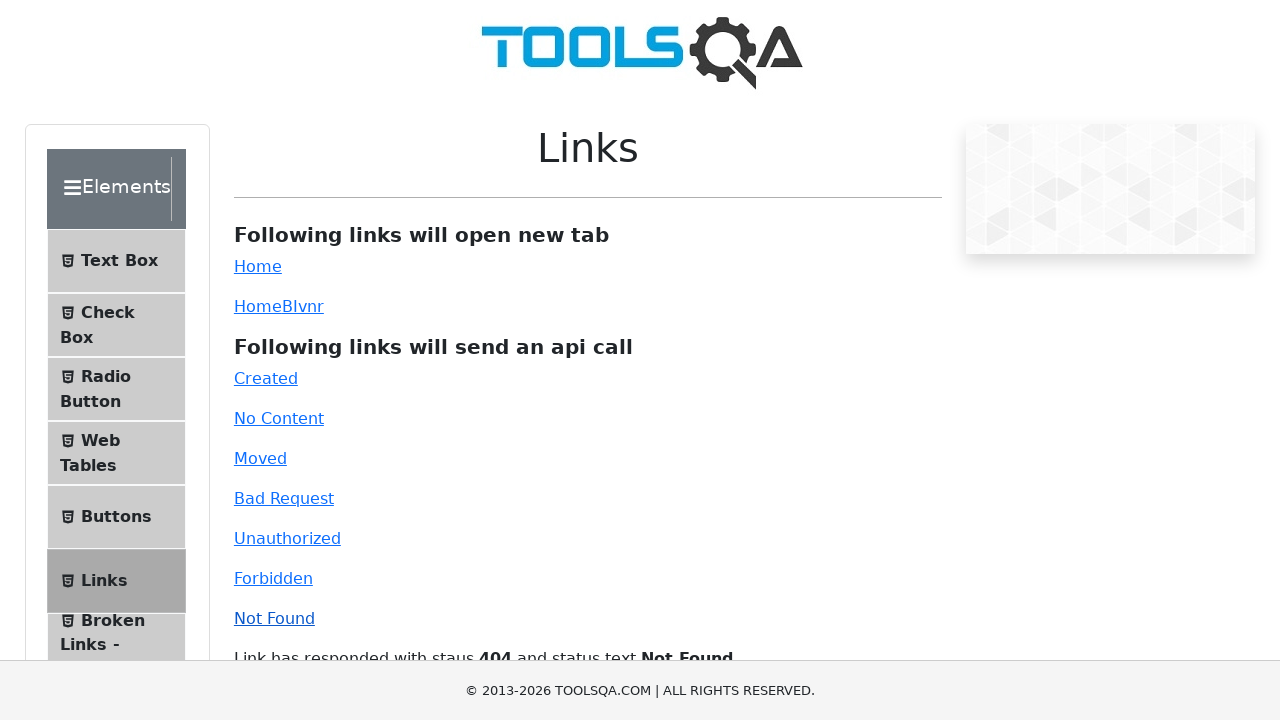

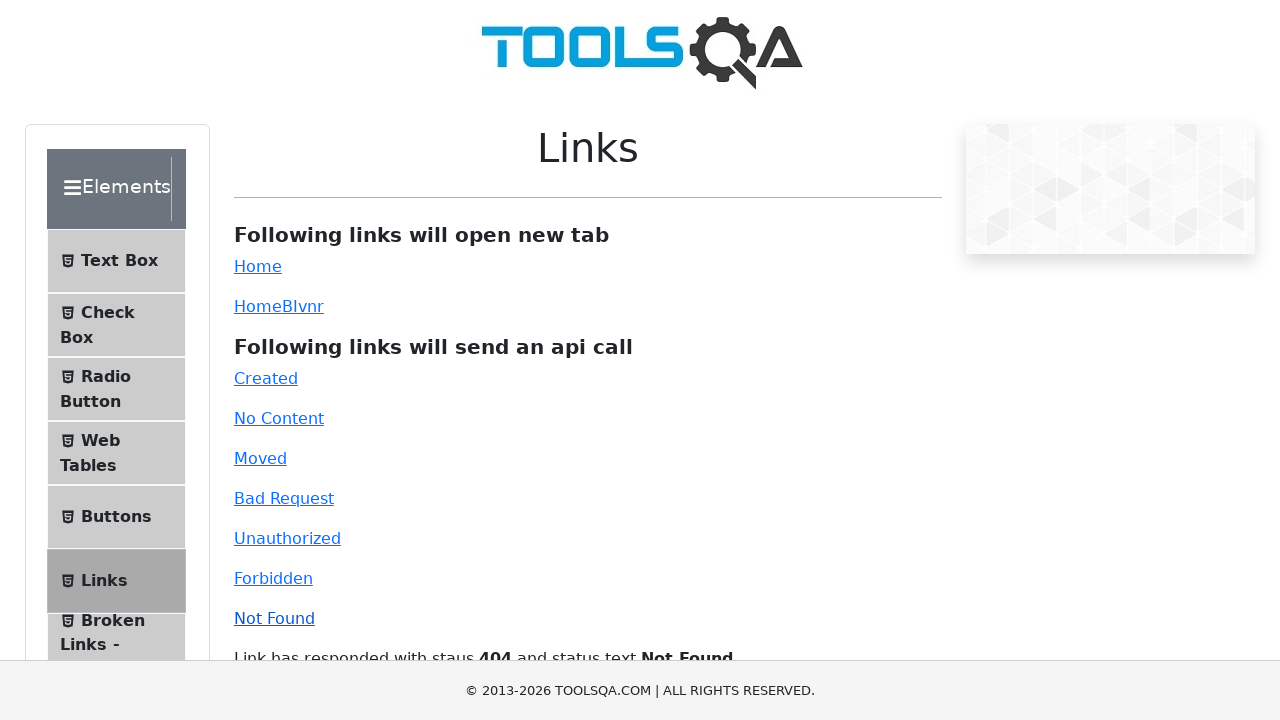